Tests the header menu button by clicking to open and close the menu

Starting URL: https://google.earthengine.app/view/ocean

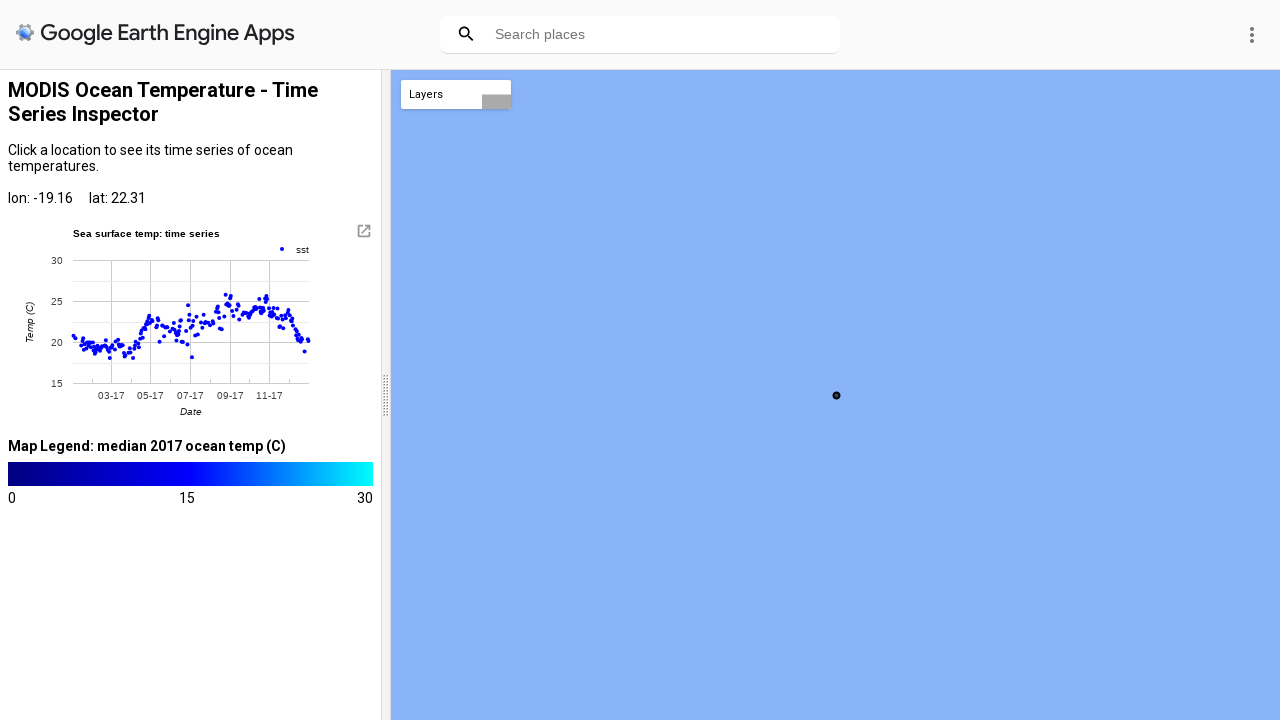

Located header menu button element
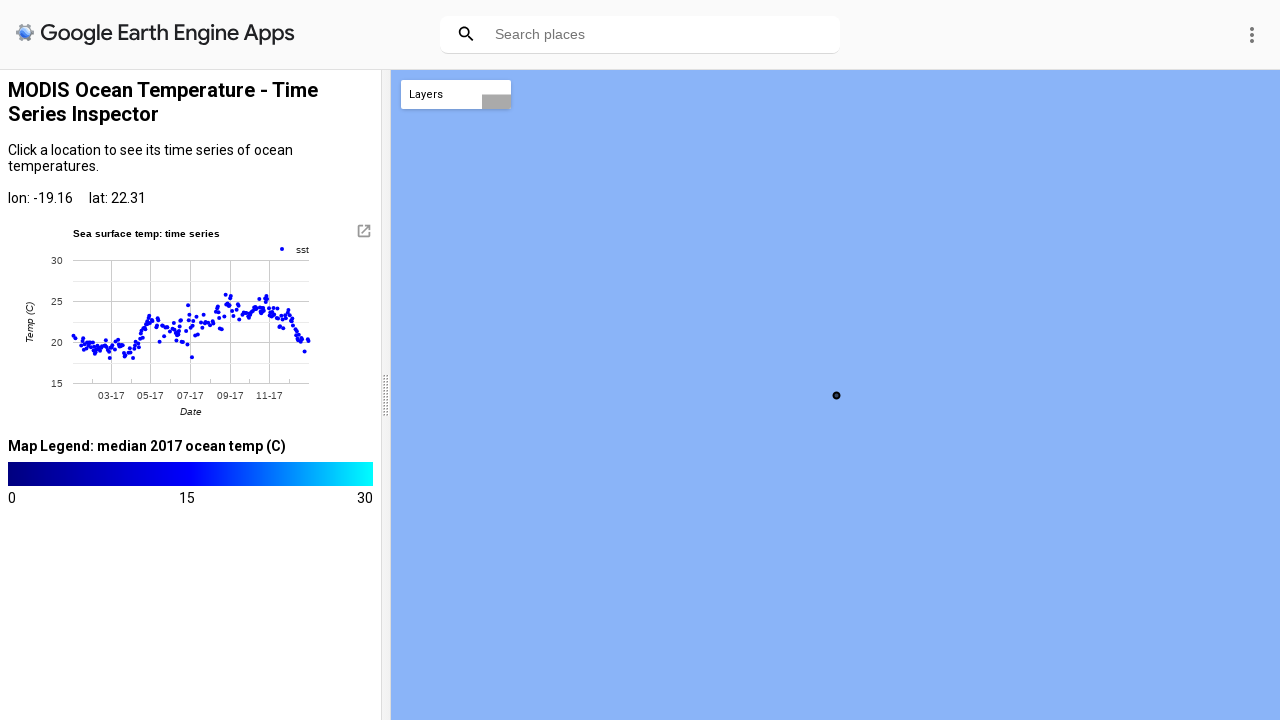

Hovered over header menu button at (1252, 34) on #header-menu-button
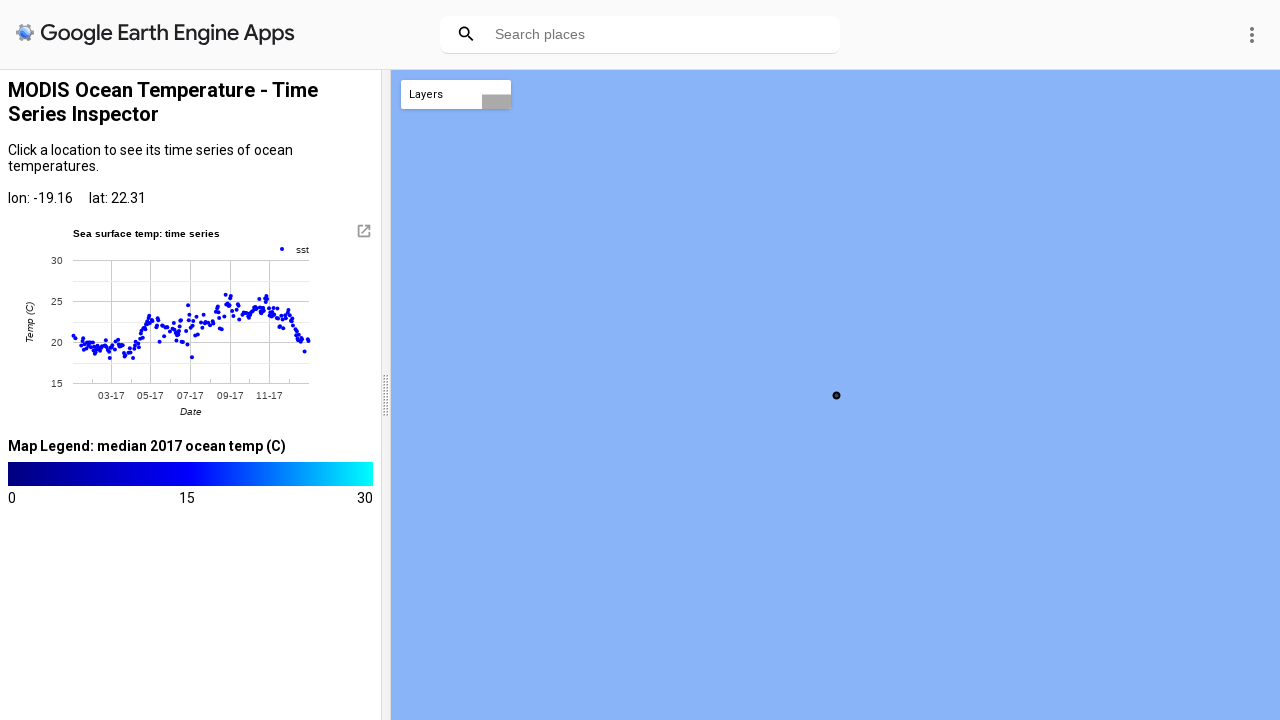

Clicked header menu button to open menu at (1252, 34) on #header-menu-button
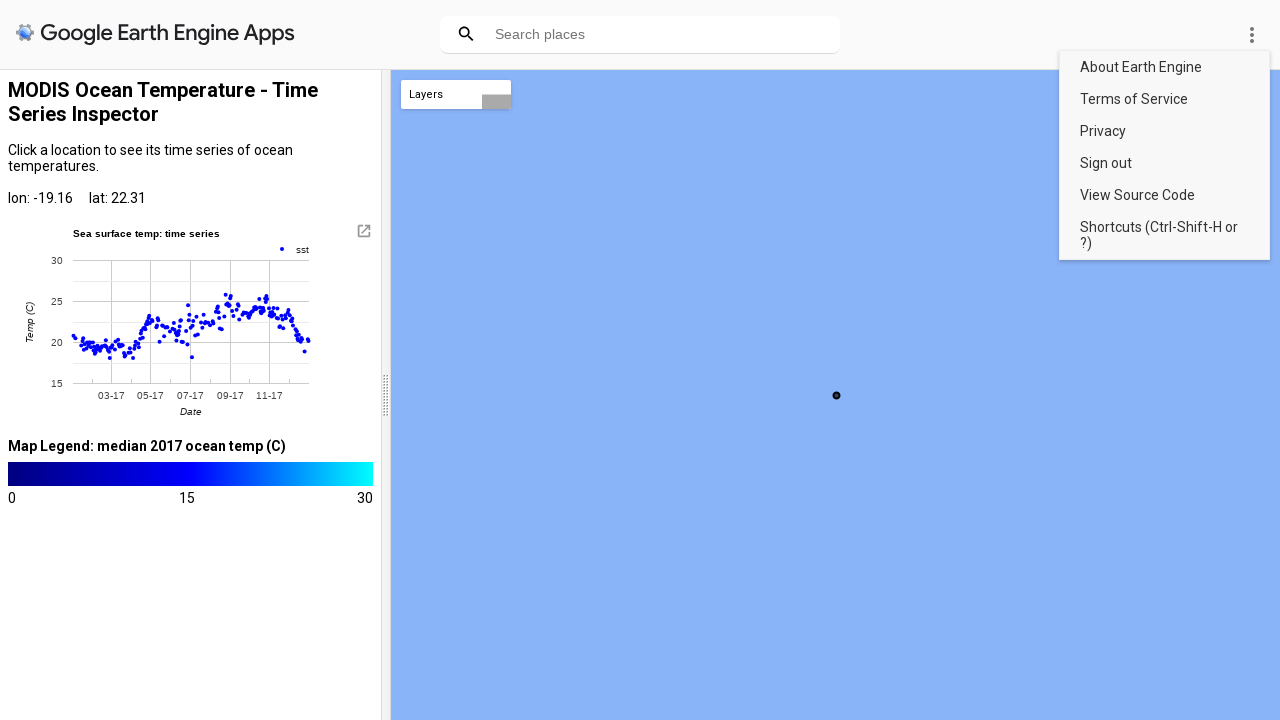

Clicked header menu button to close menu at (1252, 34) on #header-menu-button
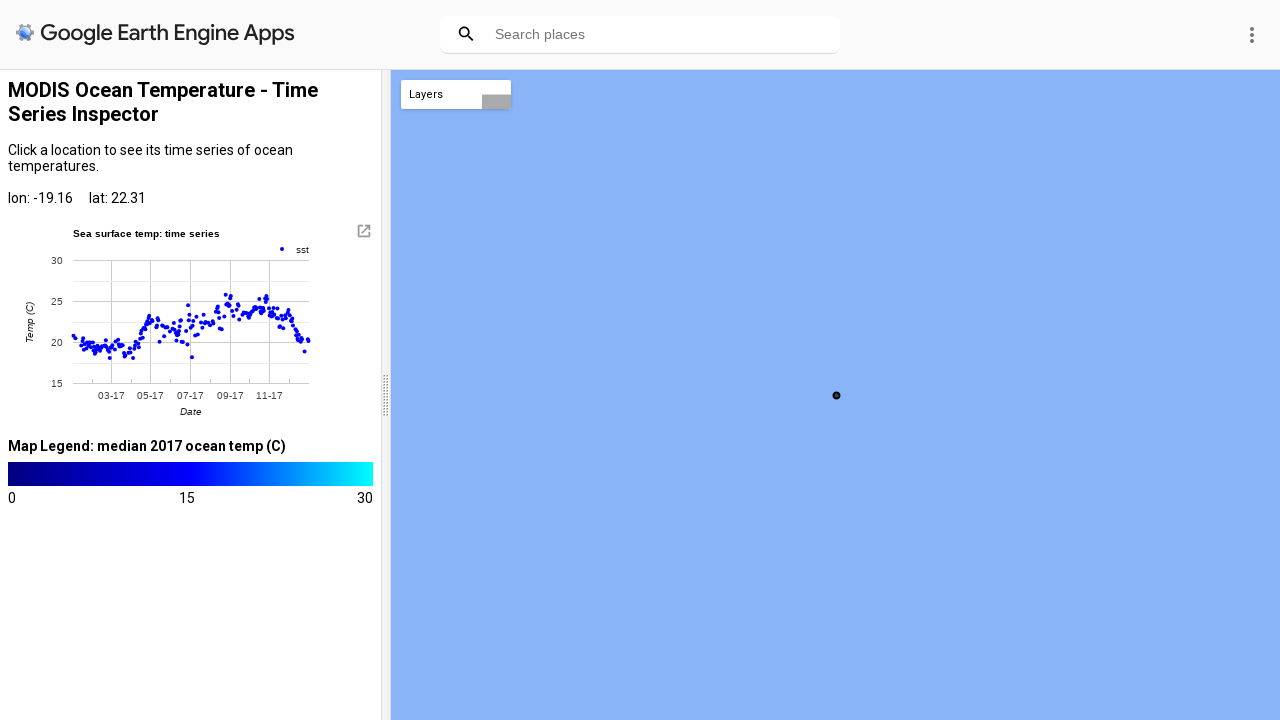

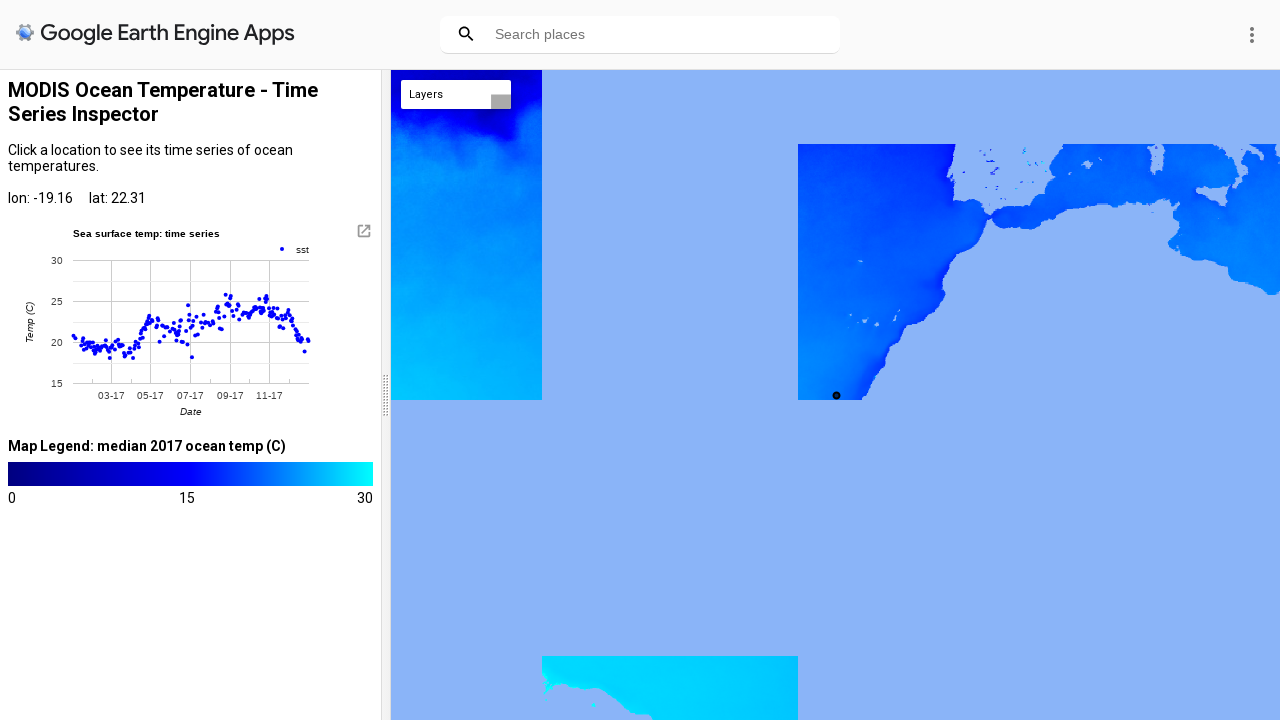